Demonstrates double-click functionality by typing text into a password field and then double-clicking on it to select the text

Starting URL: https://www.saucedemo.com

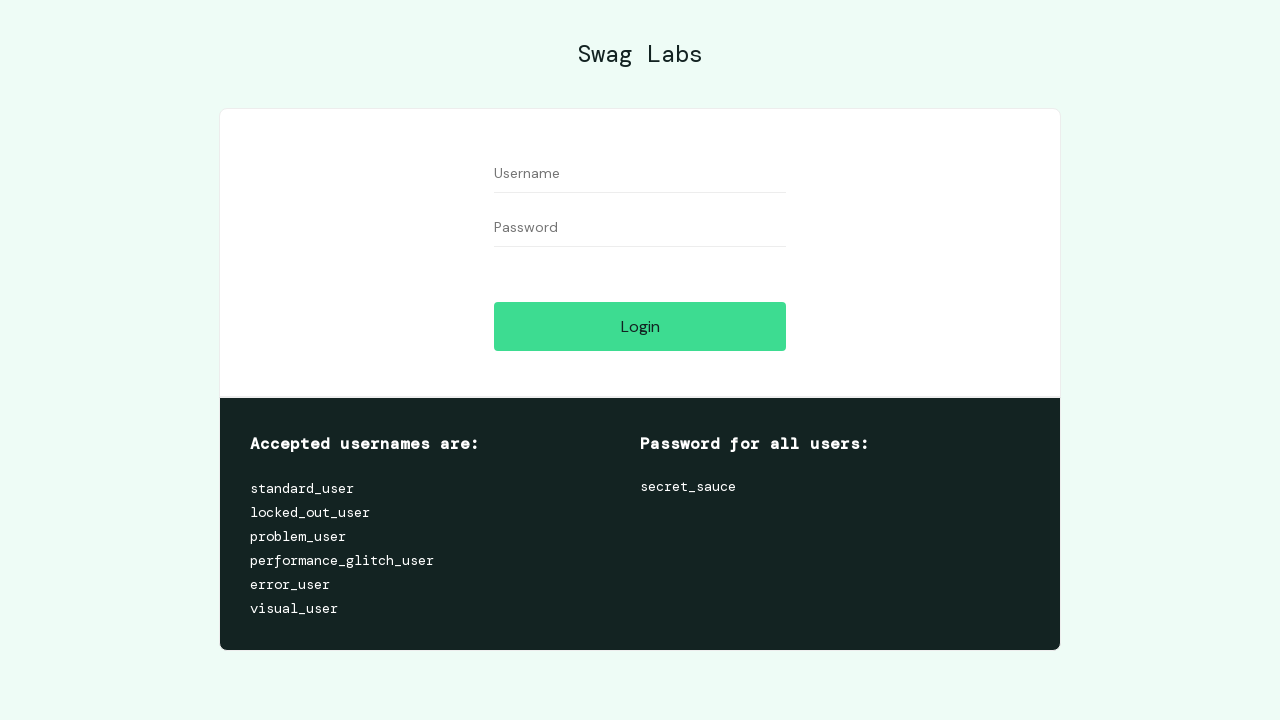

Filled password field with text 'double' on input#password
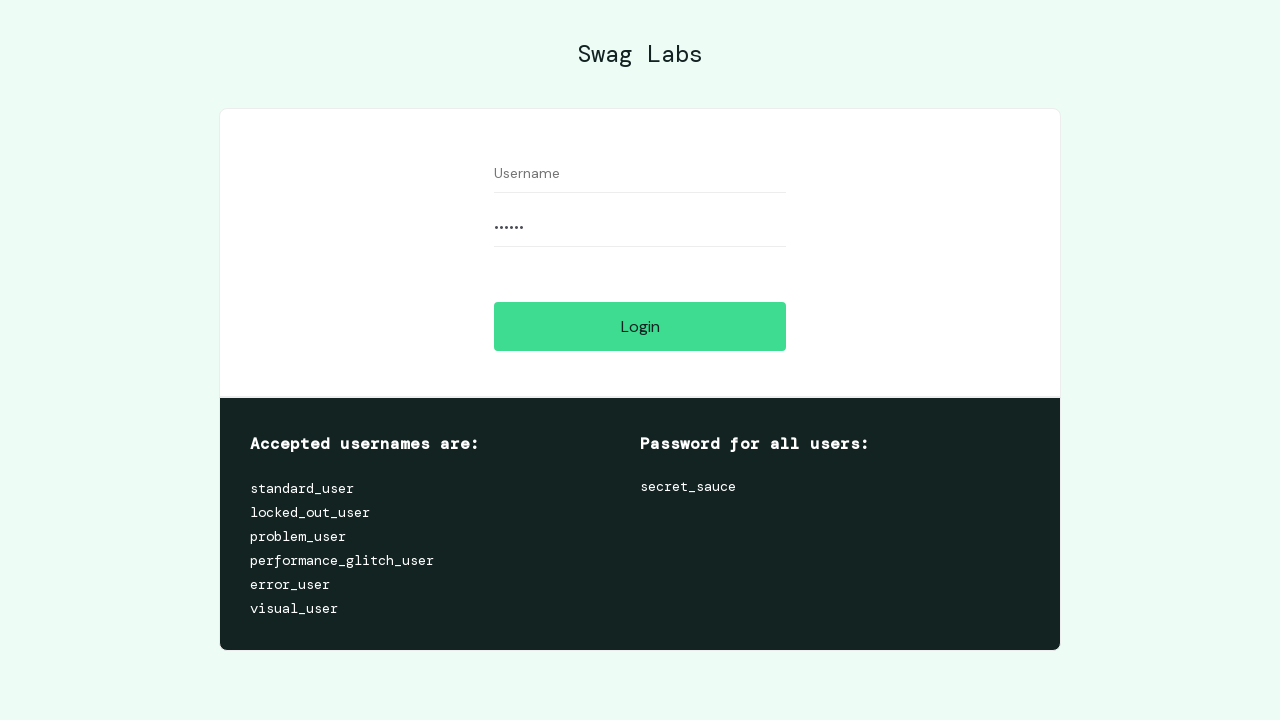

Double-clicked on password field to select text at (640, 228) on input#password
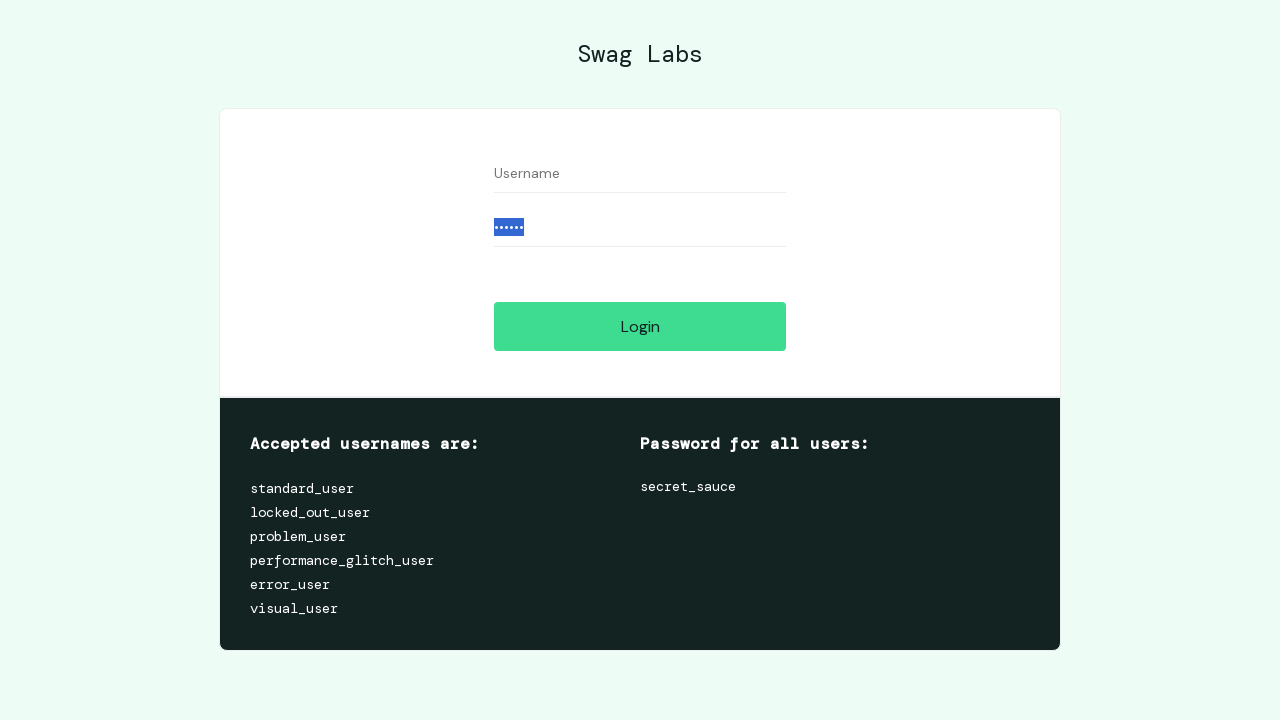

Waited 1 second to observe the selected text
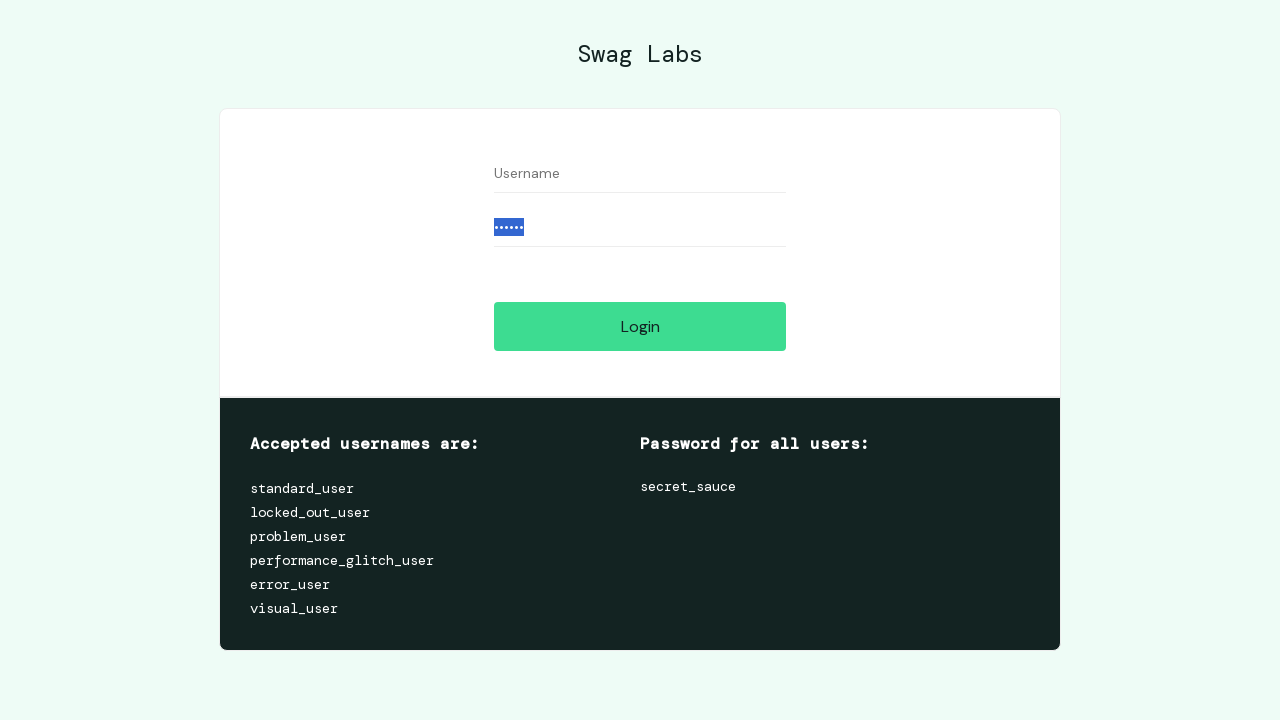

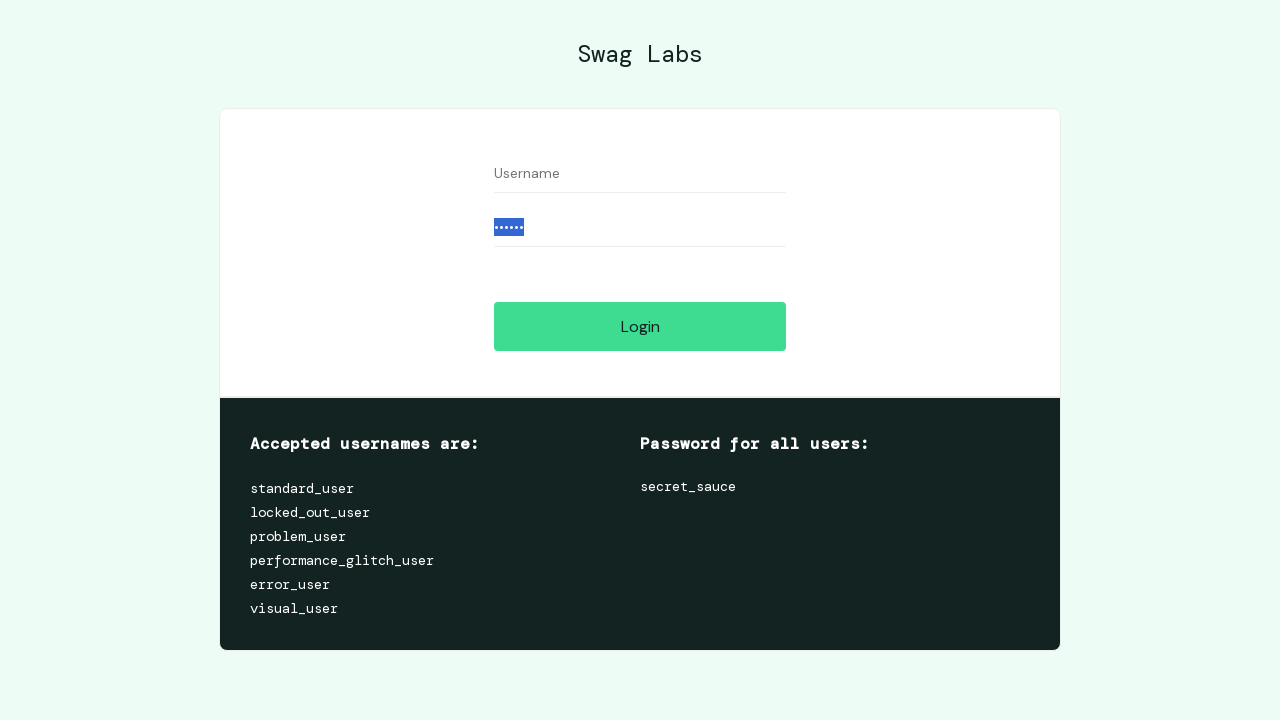